Navigates to a test automation practice page, maximizes the browser window, and retrieves the page title for verification.

Starting URL: https://testautomationpractice.blogspot.com/

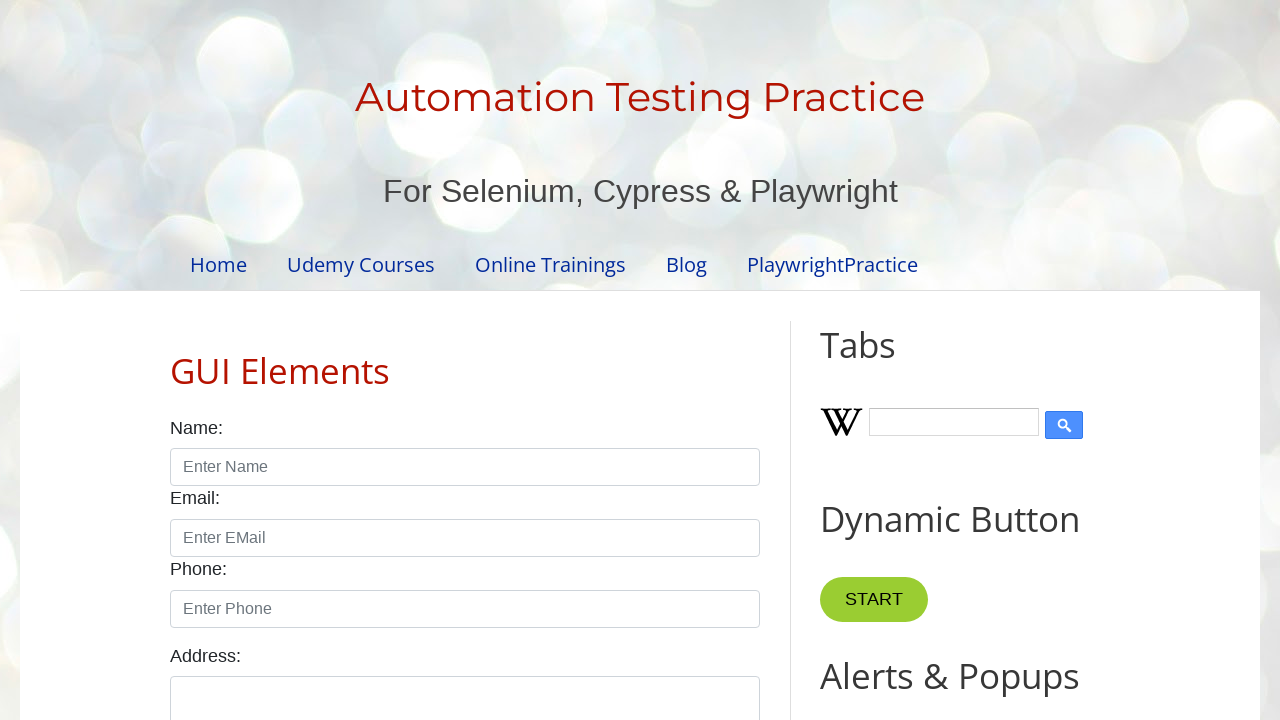

Navigated to test automation practice page
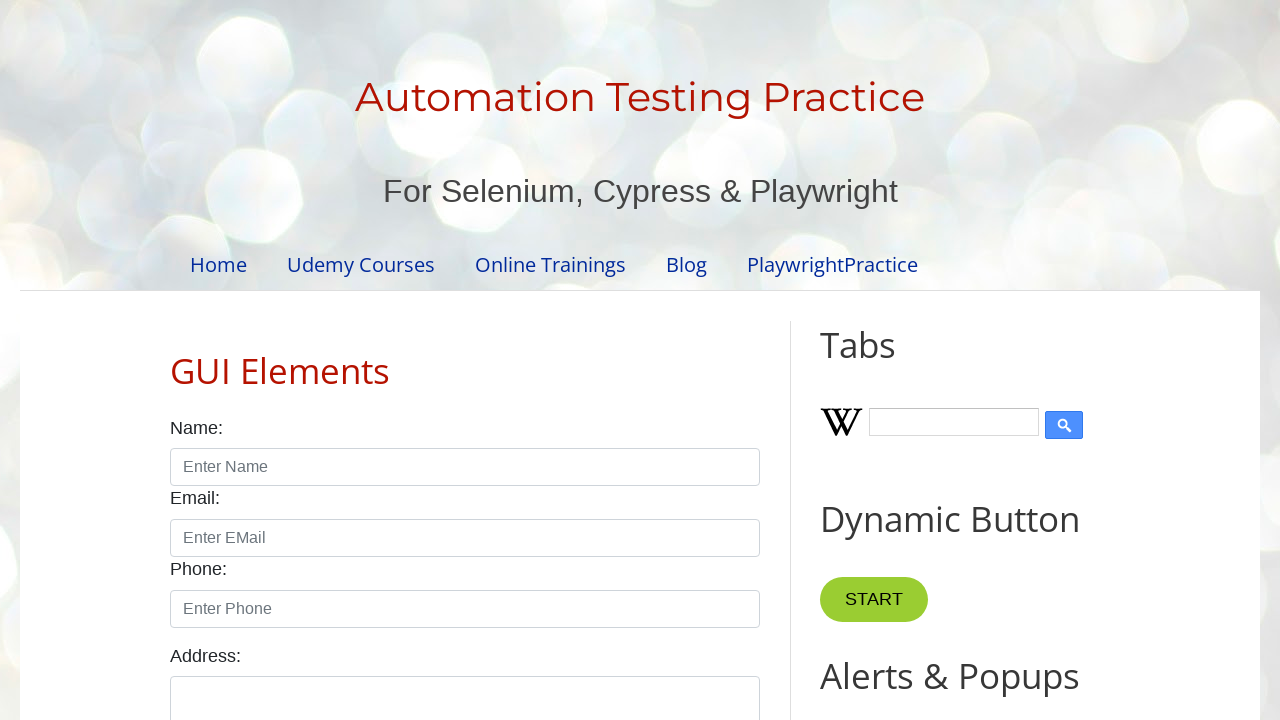

Maximized browser window to 1920x1080
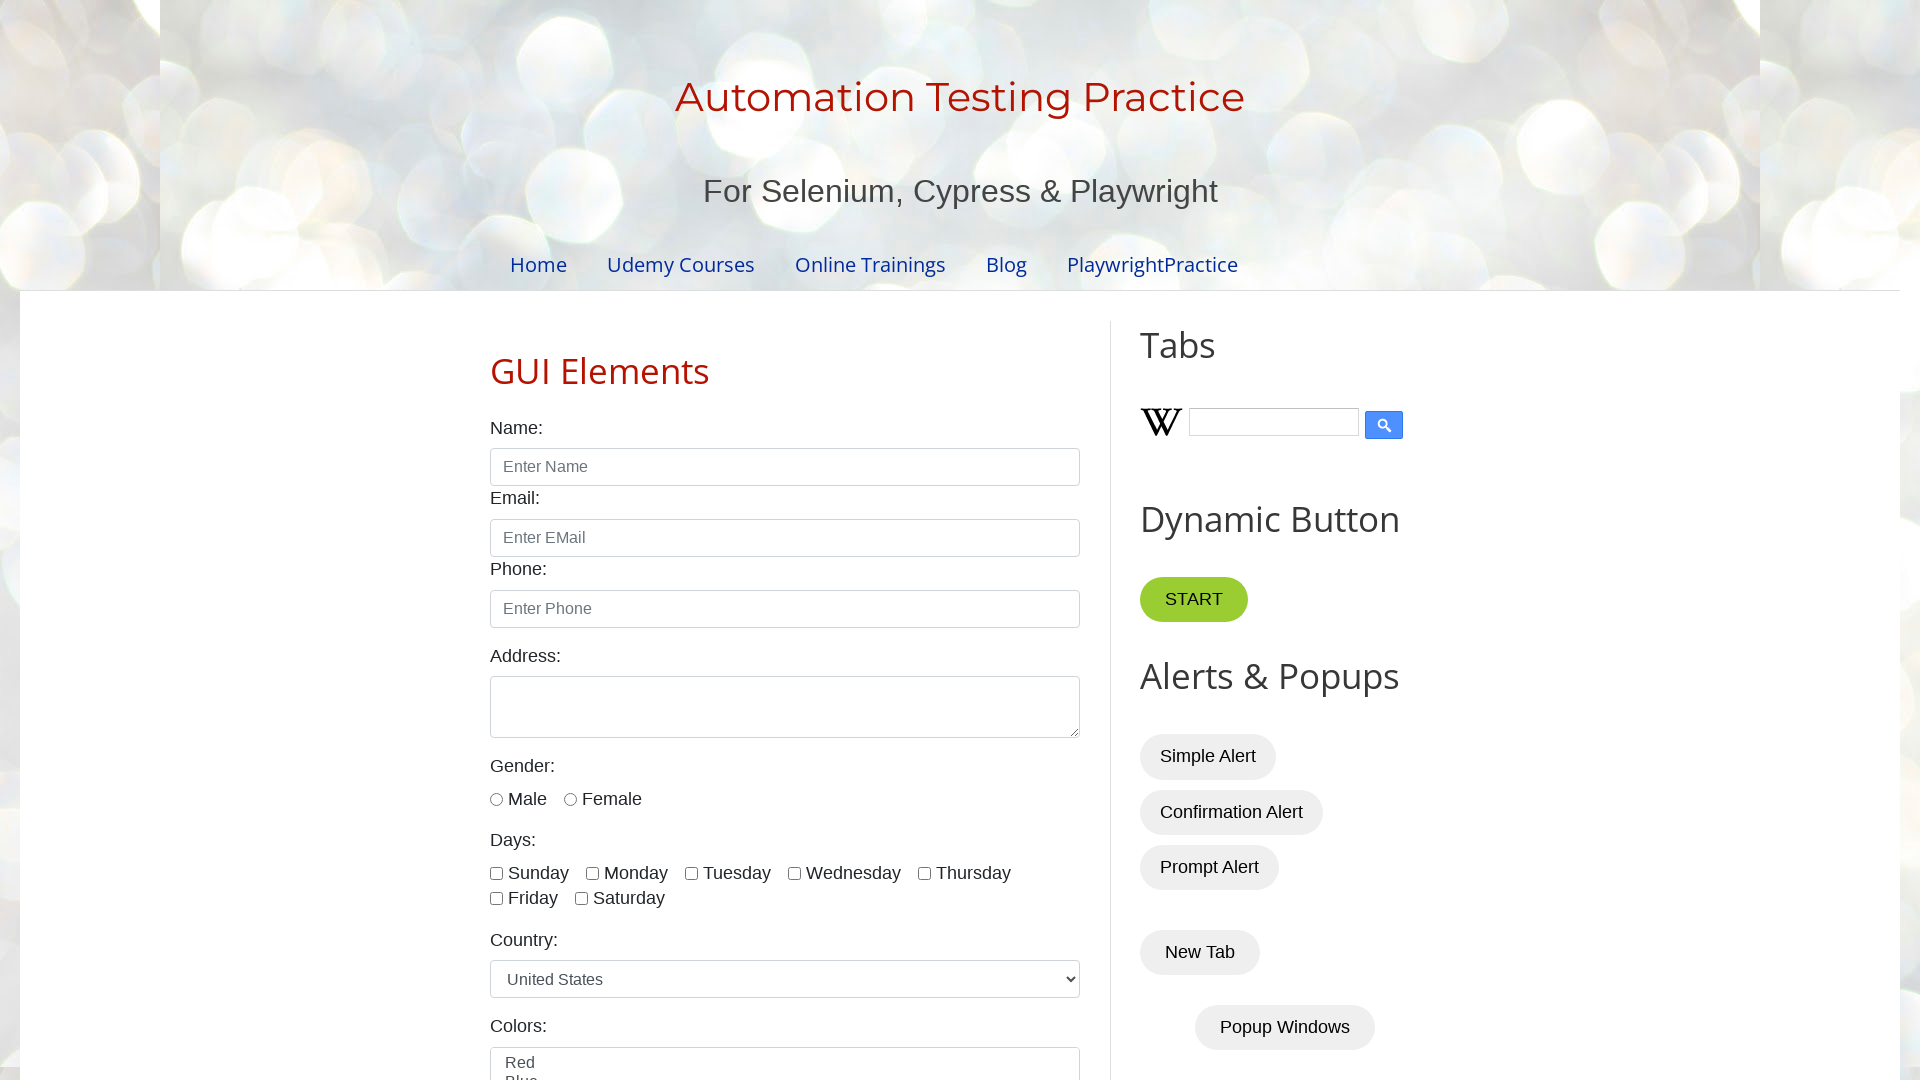

Retrieved page title: Automation Testing Practice
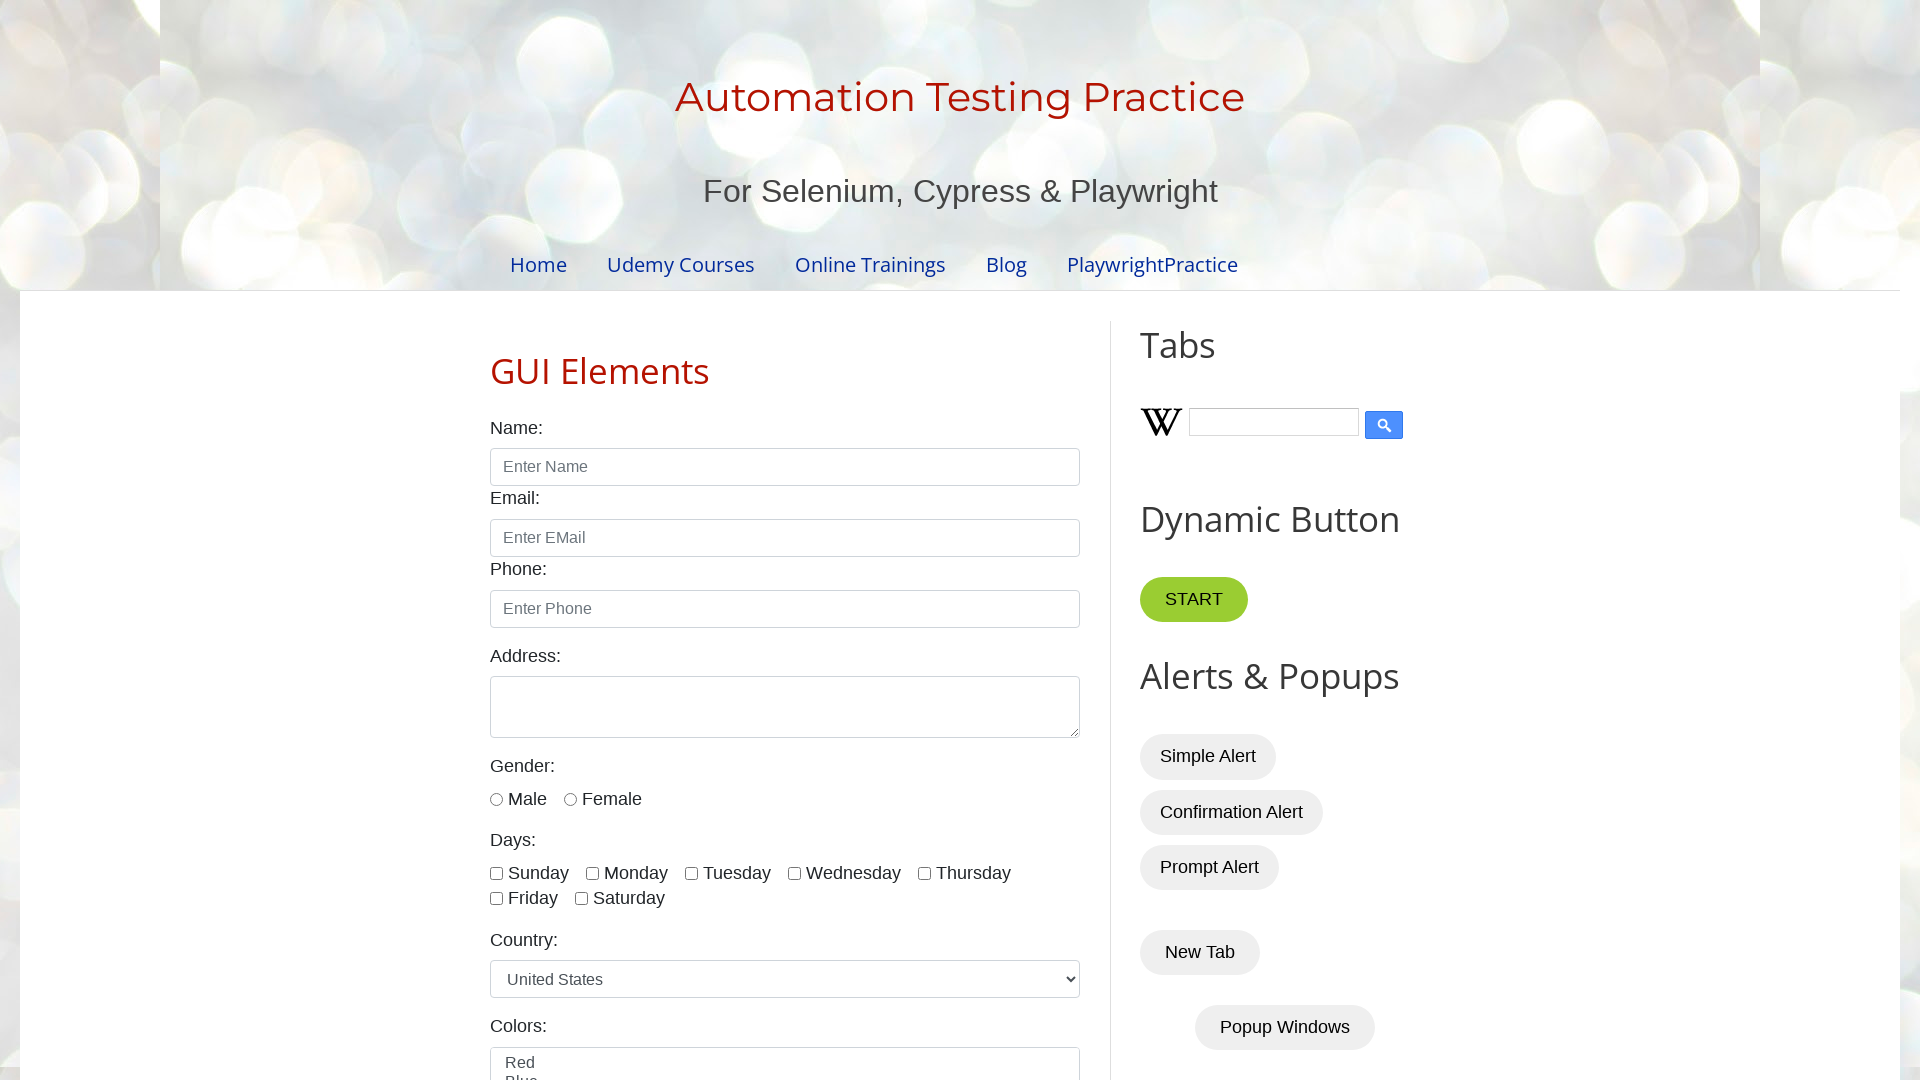

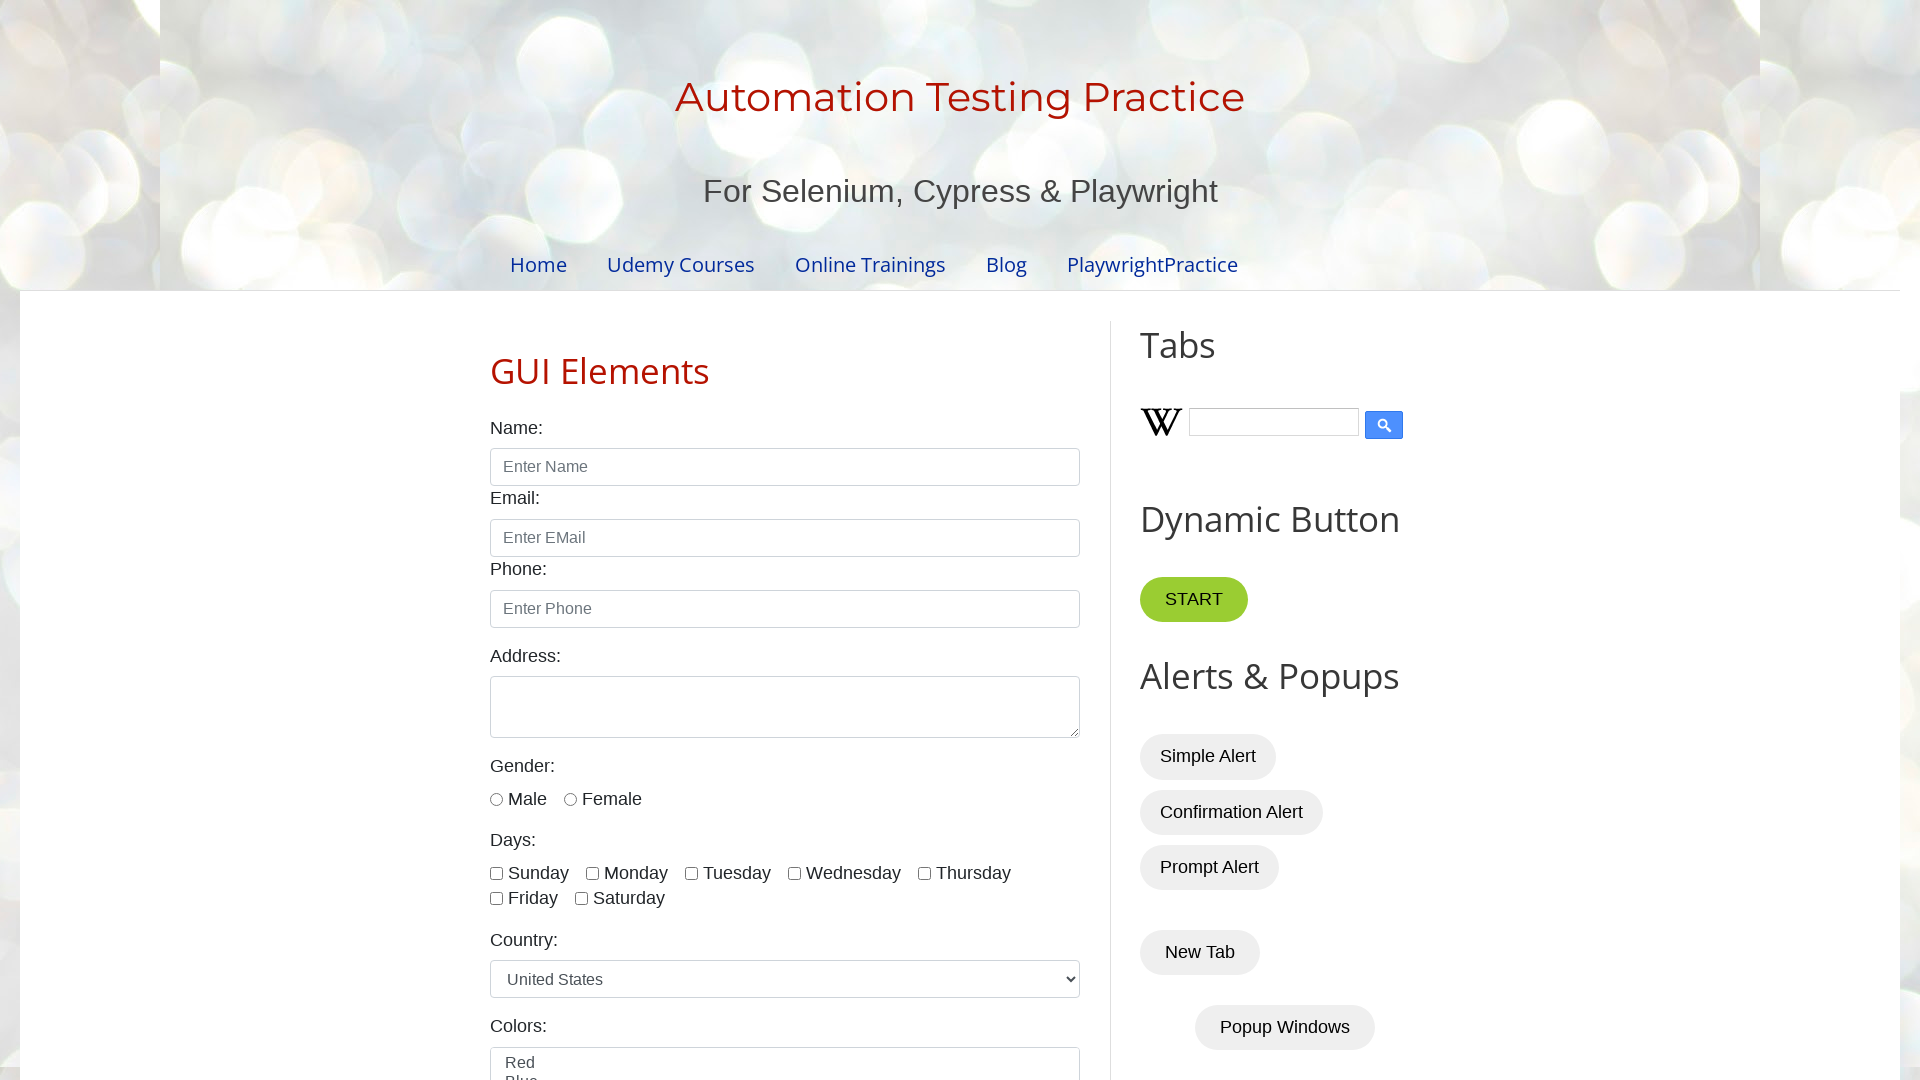